Tests auto-suggest dropdown functionality by typing a partial country name and selecting "Poland" from the suggestions list

Starting URL: https://rahulshettyacademy.com/dropdownsPractise/

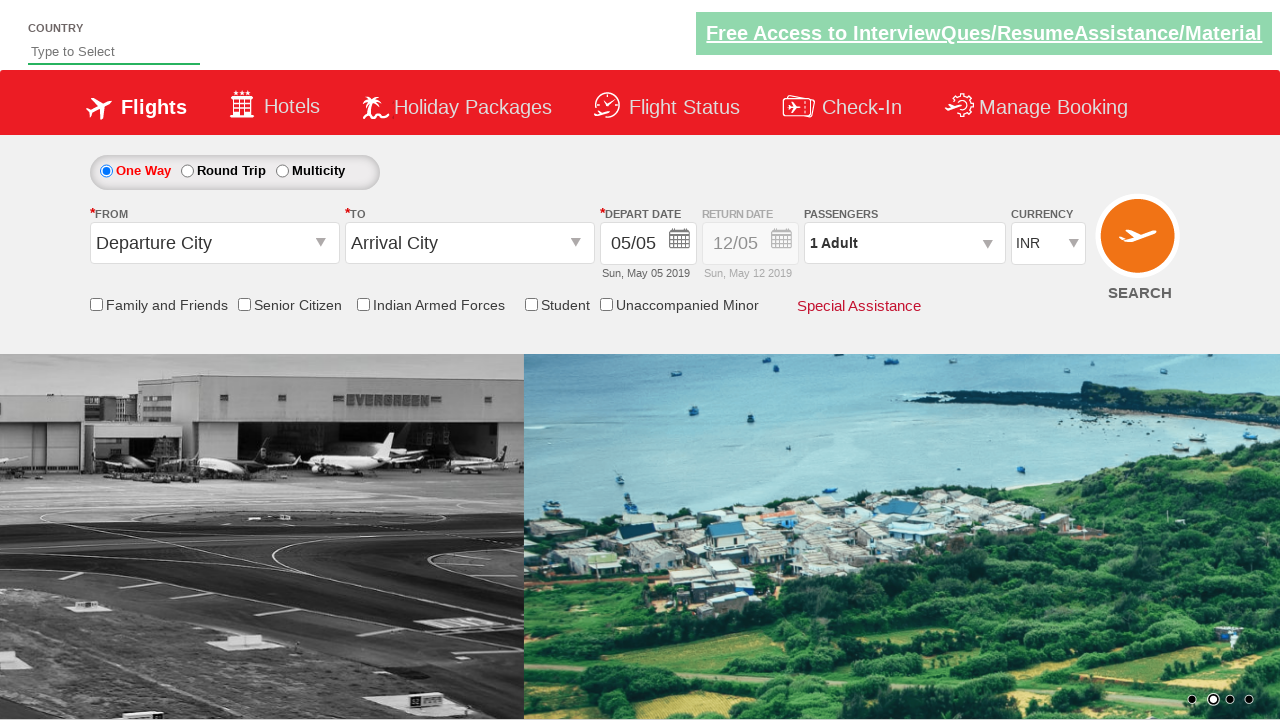

Typed 'pol' in autosuggest field to trigger dropdown on #autosuggest
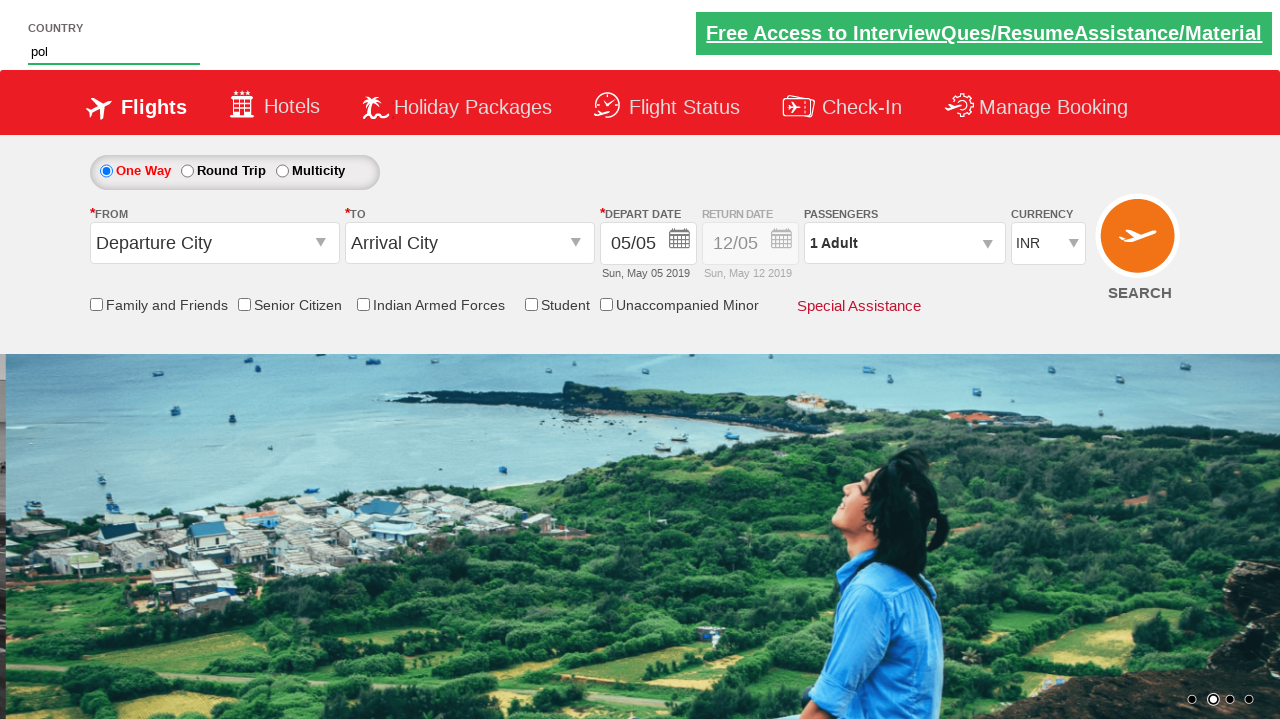

Auto-suggest dropdown appeared with suggestions
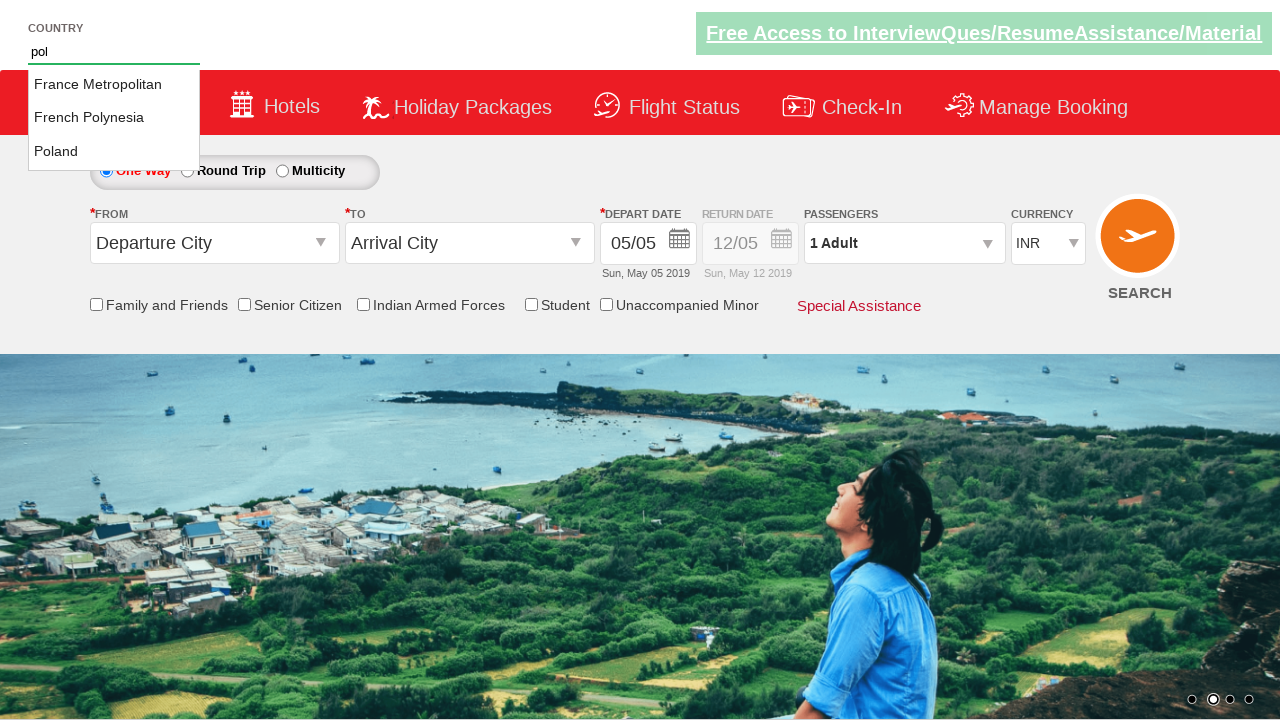

Selected 'Poland' from auto-suggest dropdown at (114, 152) on li.ui-menu-item a:has-text('Poland')
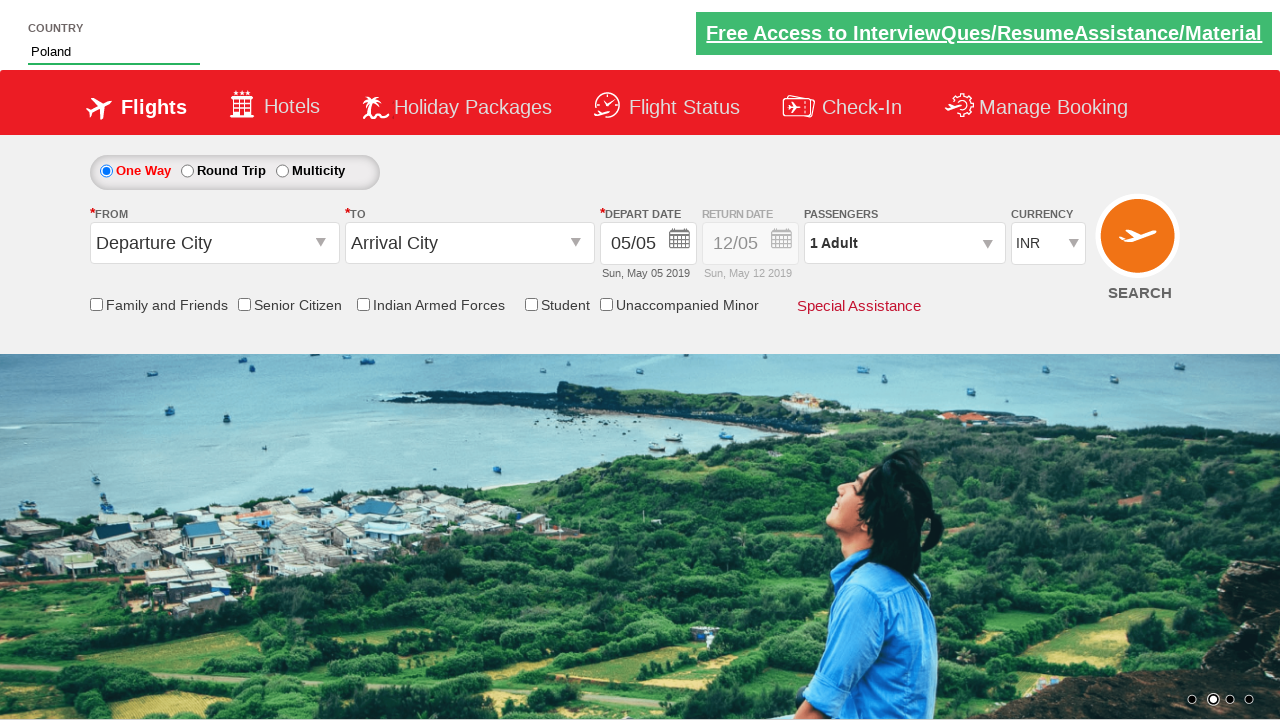

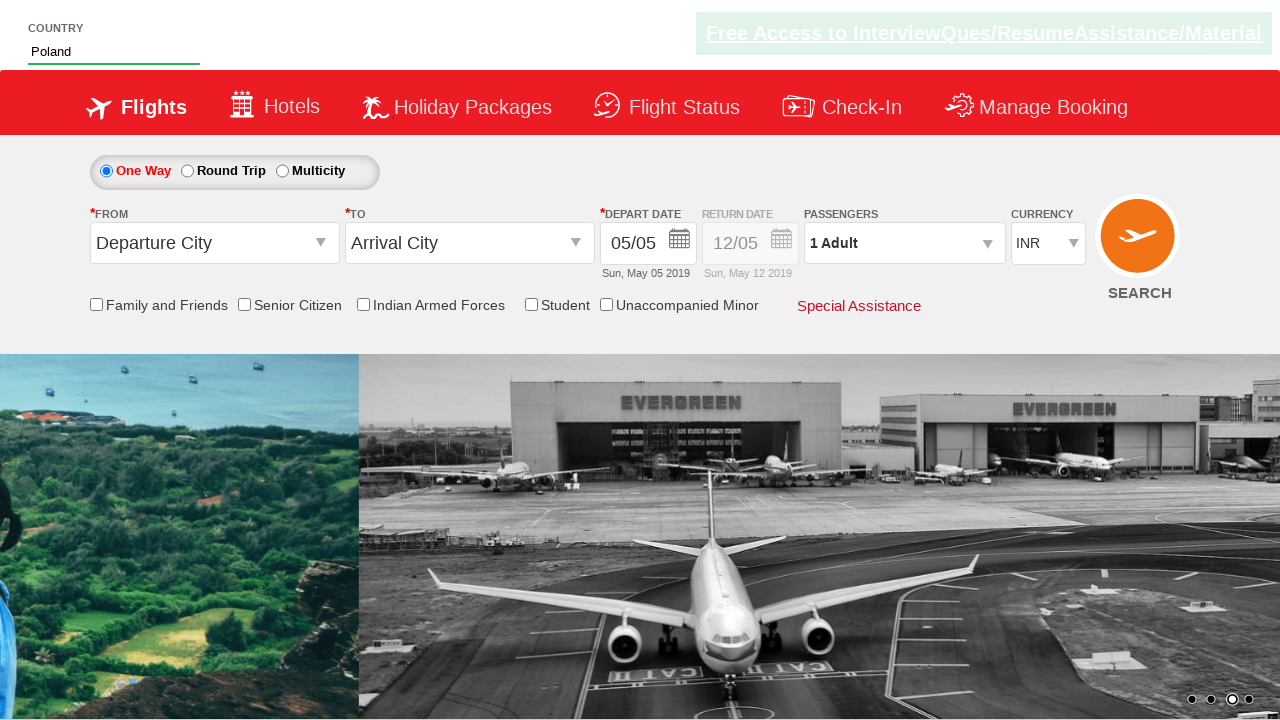